Tests dynamic element loading by clicking a start button and waiting for a welcome message to appear on the page

Starting URL: http://syntaxprojects.com/dynamic-elements-loading.php

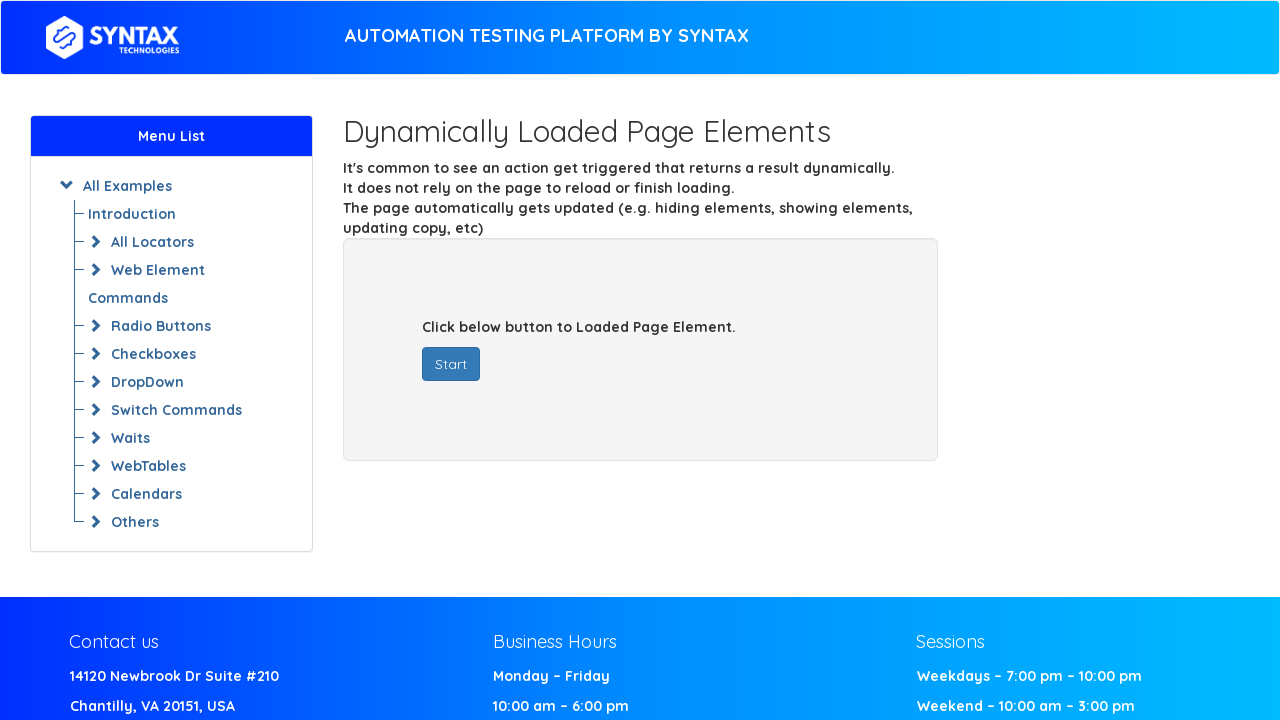

Navigated to dynamic elements loading page
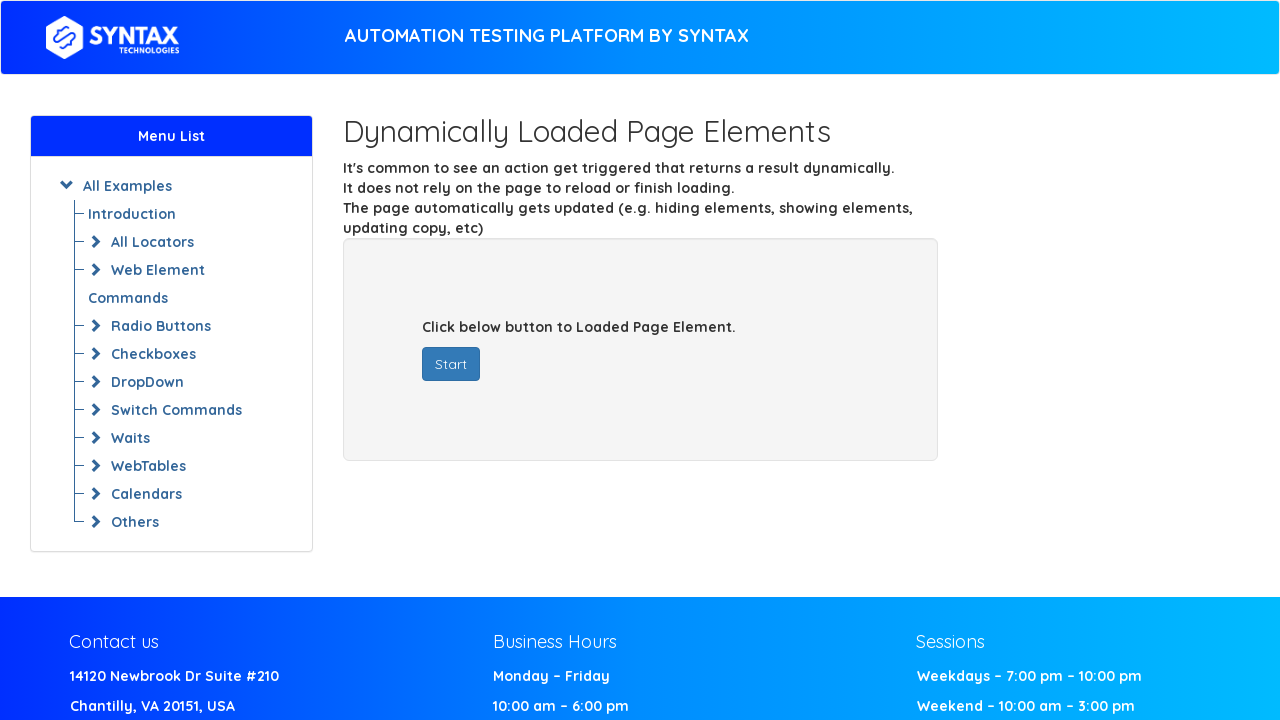

Clicked start button to trigger dynamic loading at (451, 364) on #startButton
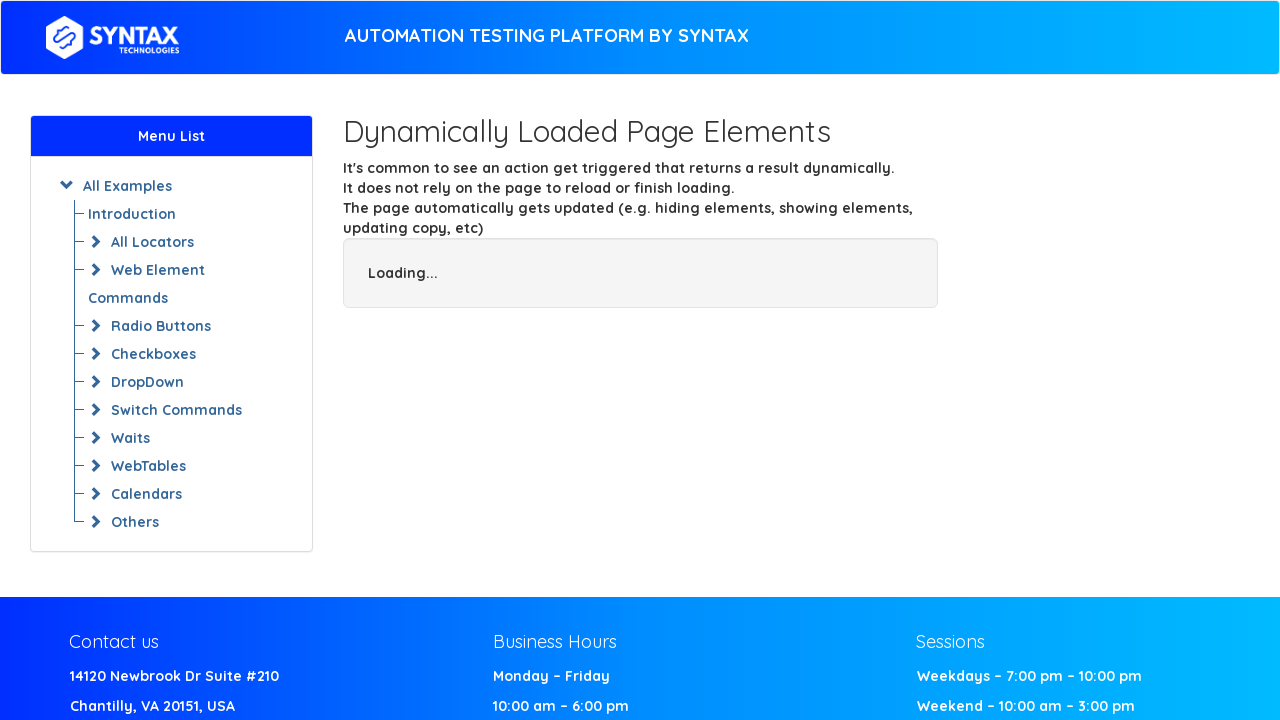

Welcome message appeared on the page
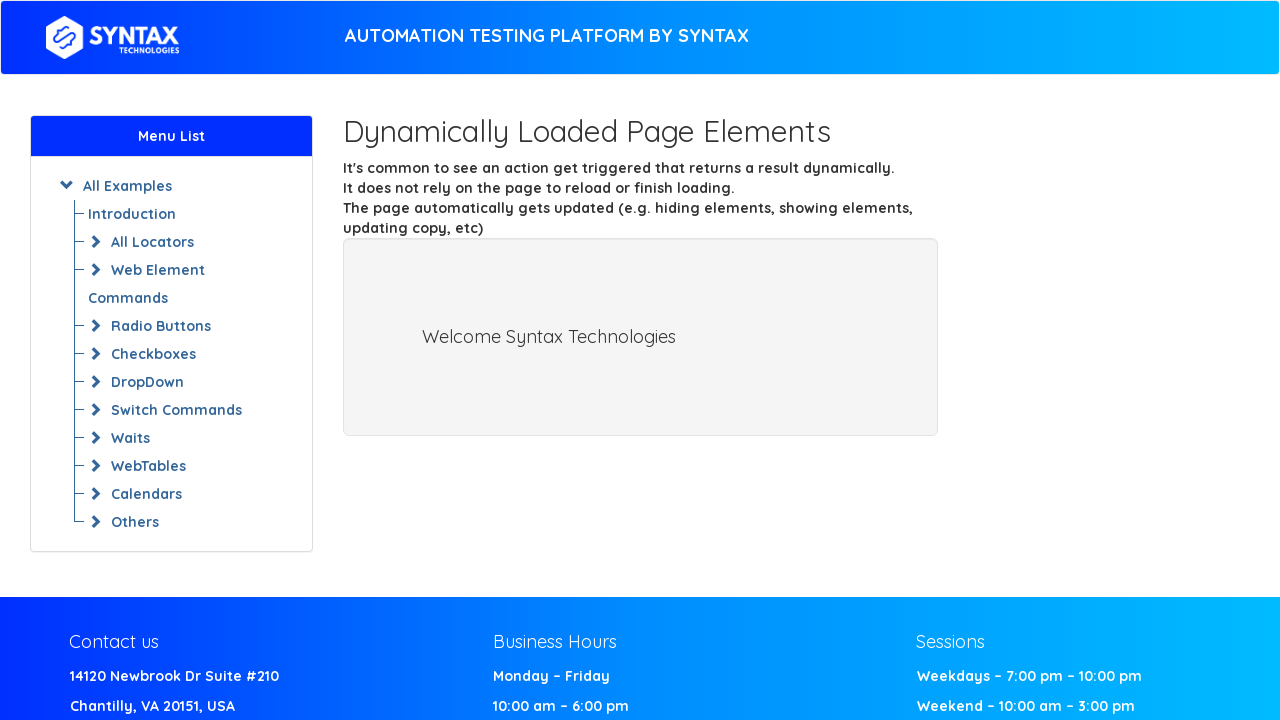

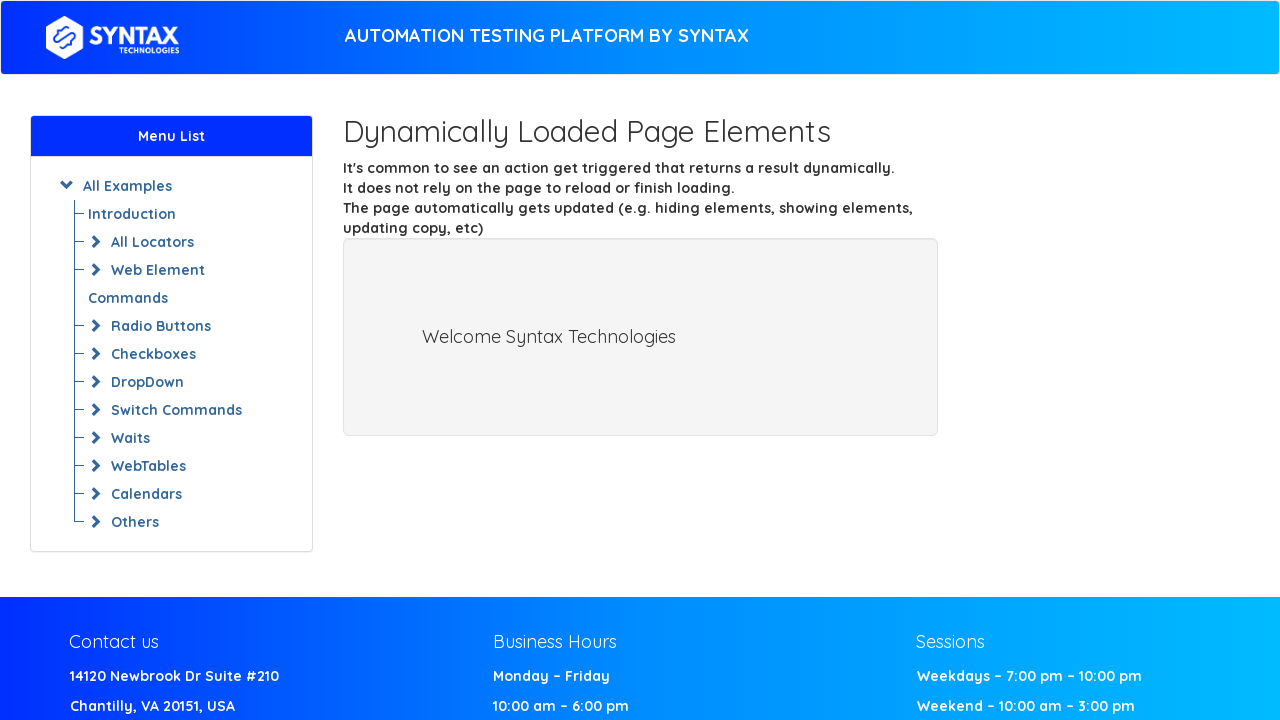